Tests key press functionality by typing a character and verifying that the page correctly displays what key was pressed.

Starting URL: https://the-internet.herokuapp.com/key_presses

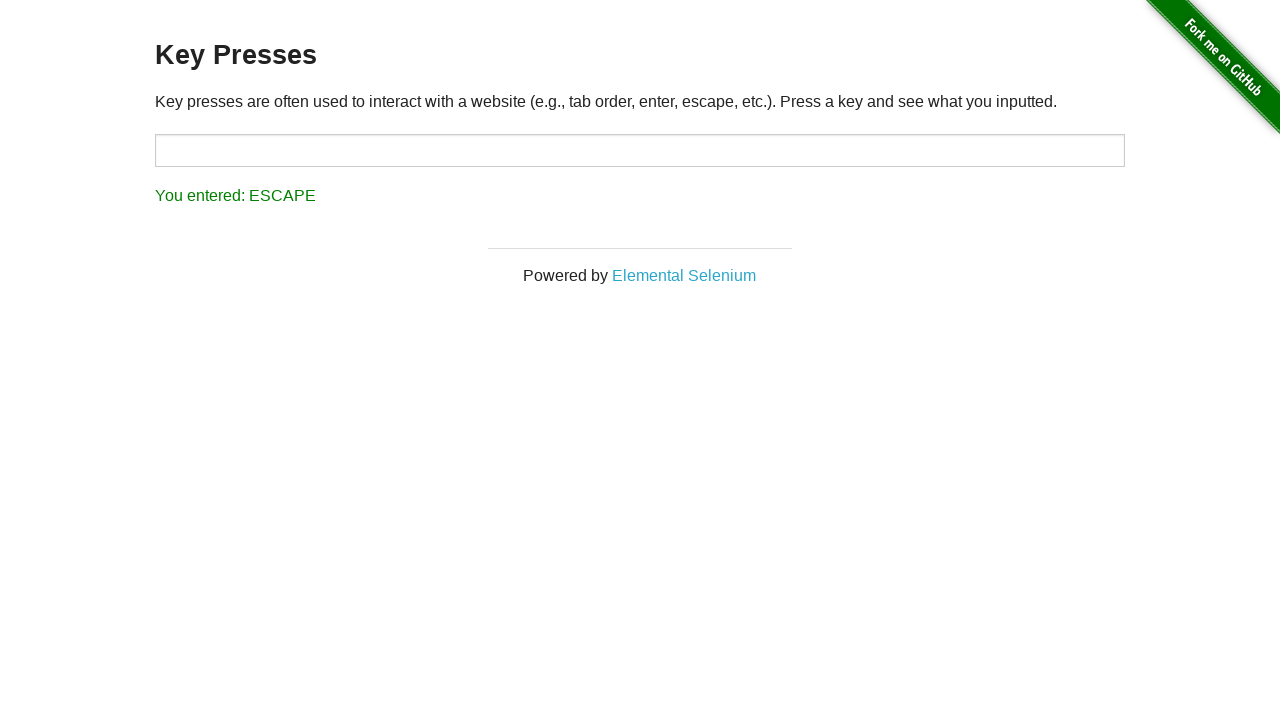

Pressed 'C' key in target input field on #target
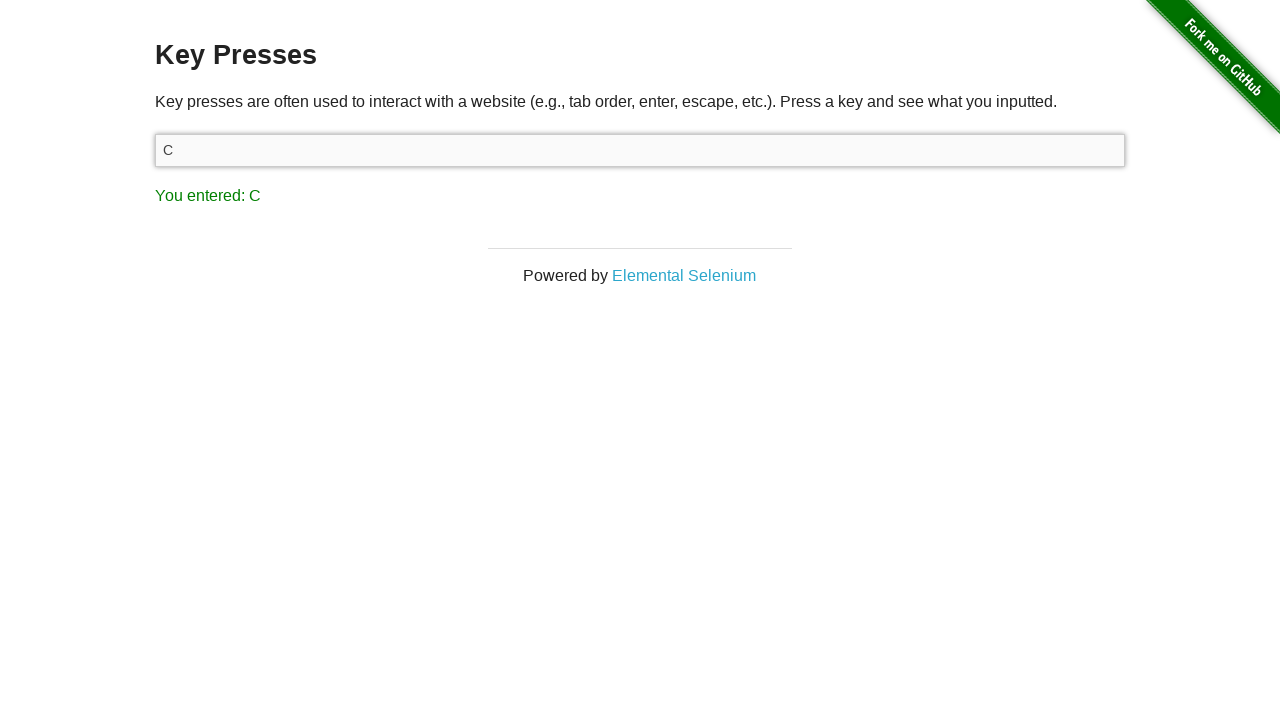

Result element loaded on page
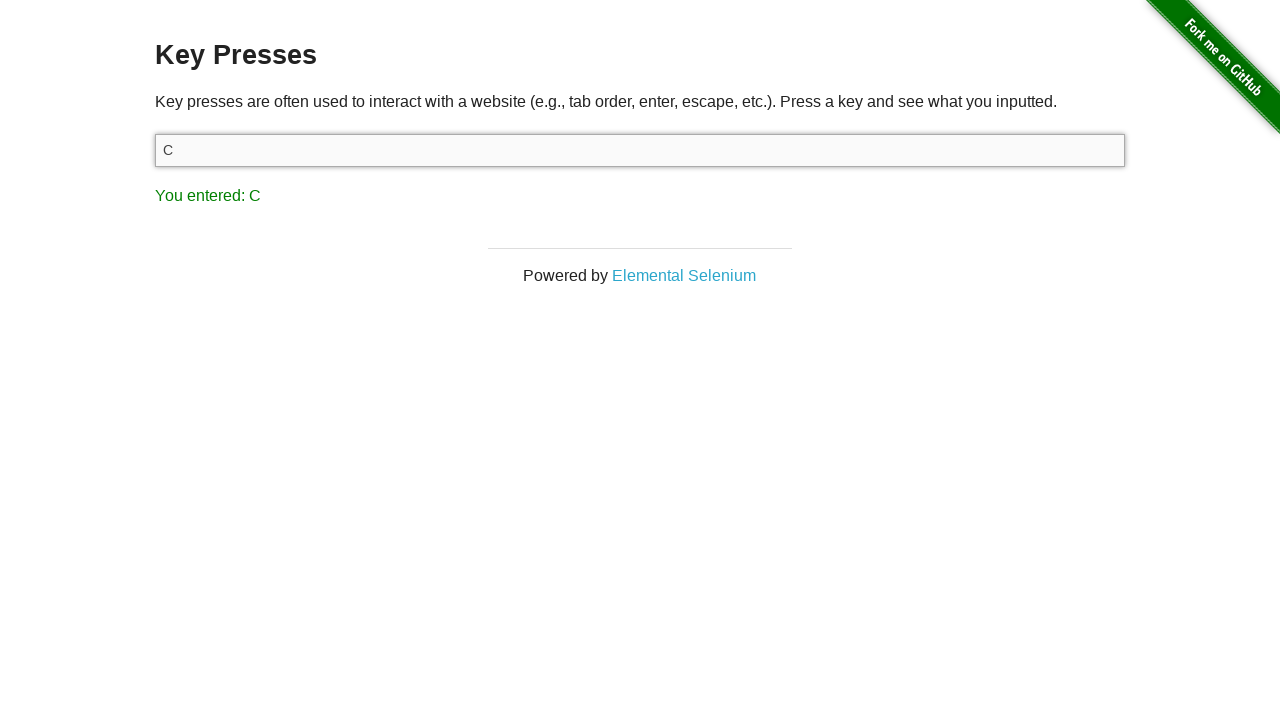

Retrieved result text content
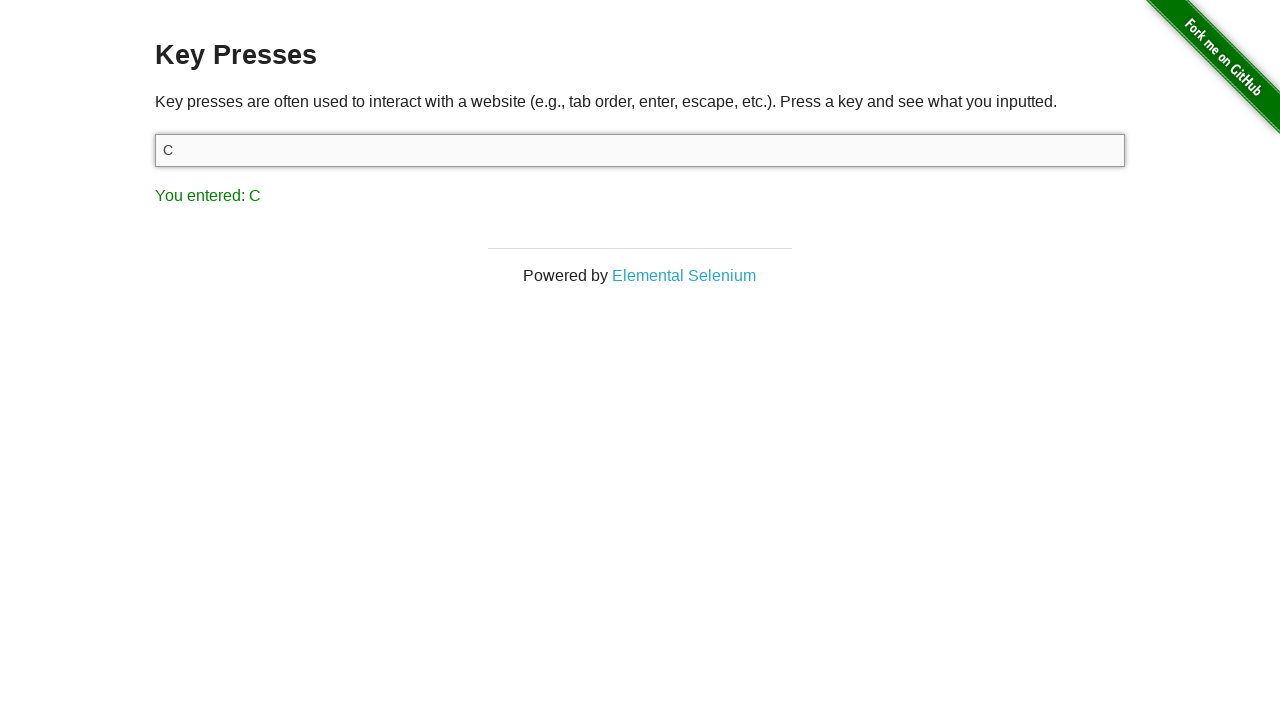

Verified result text contains 'You entered: C'
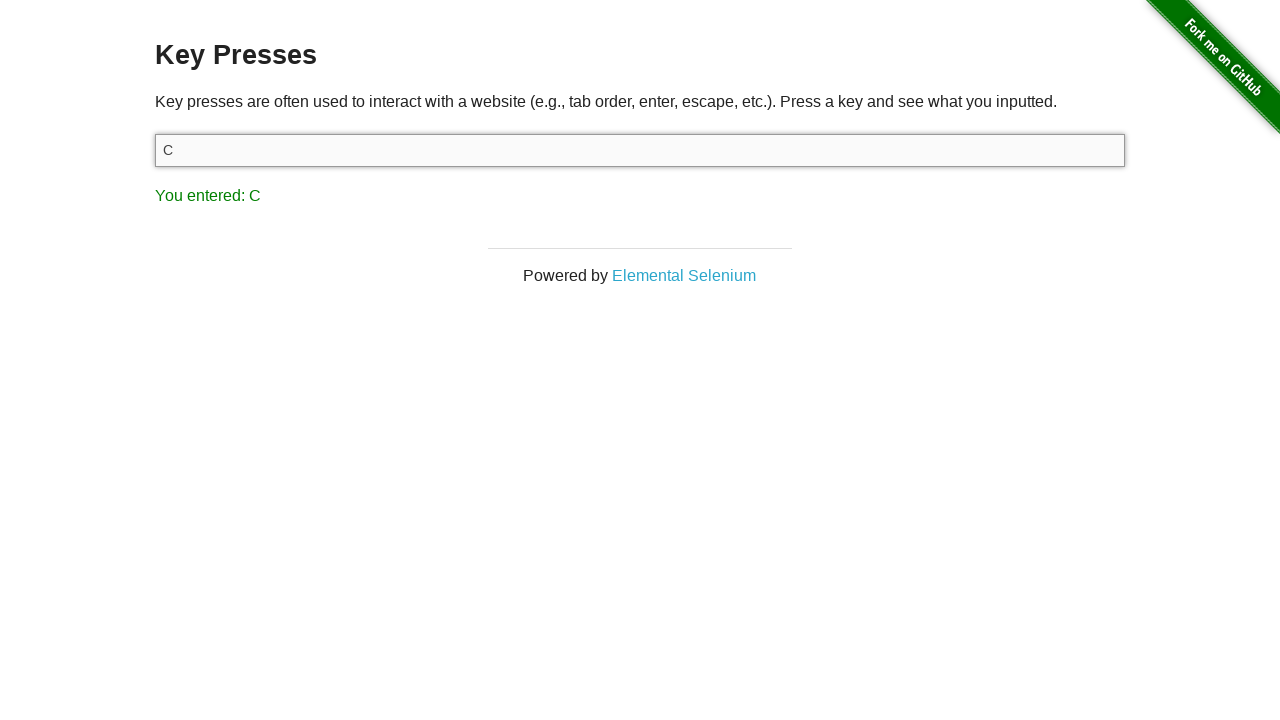

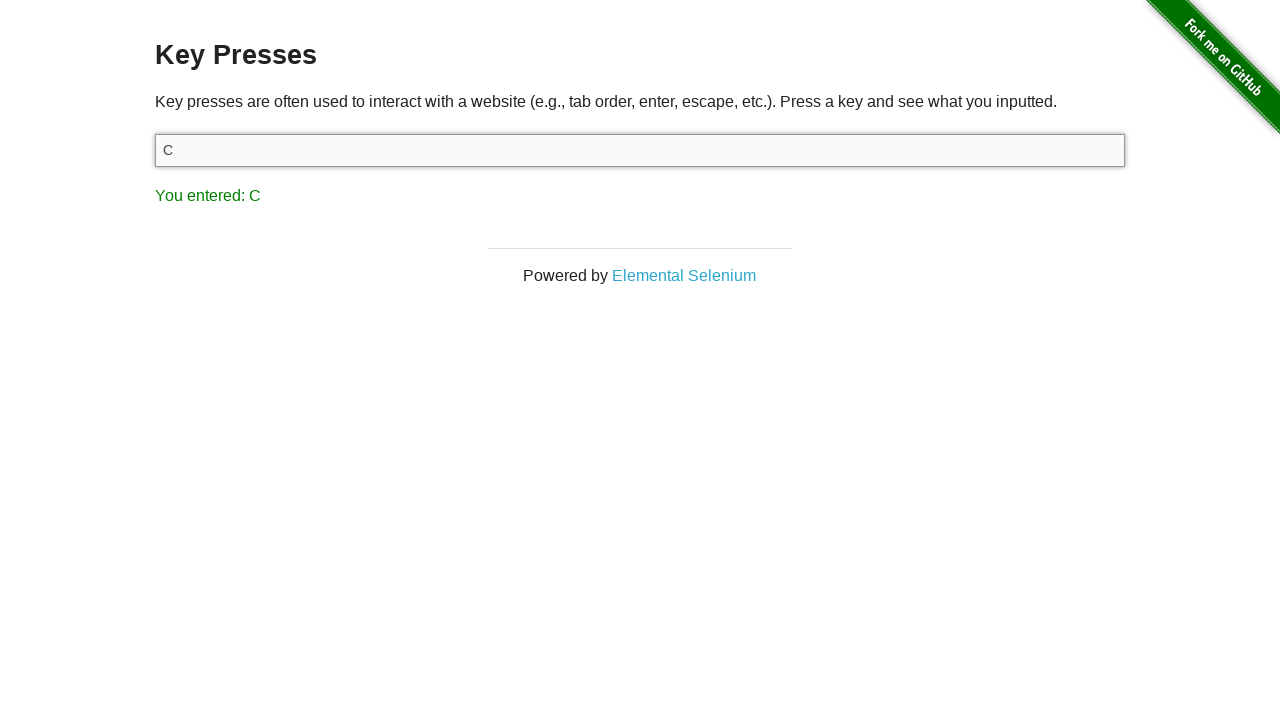